Navigates to an XPath practice page and verifies that a table with operating system data exists by checking the second column cells in the second table.

Starting URL: https://selectorshub.com/xpath-practice-page/

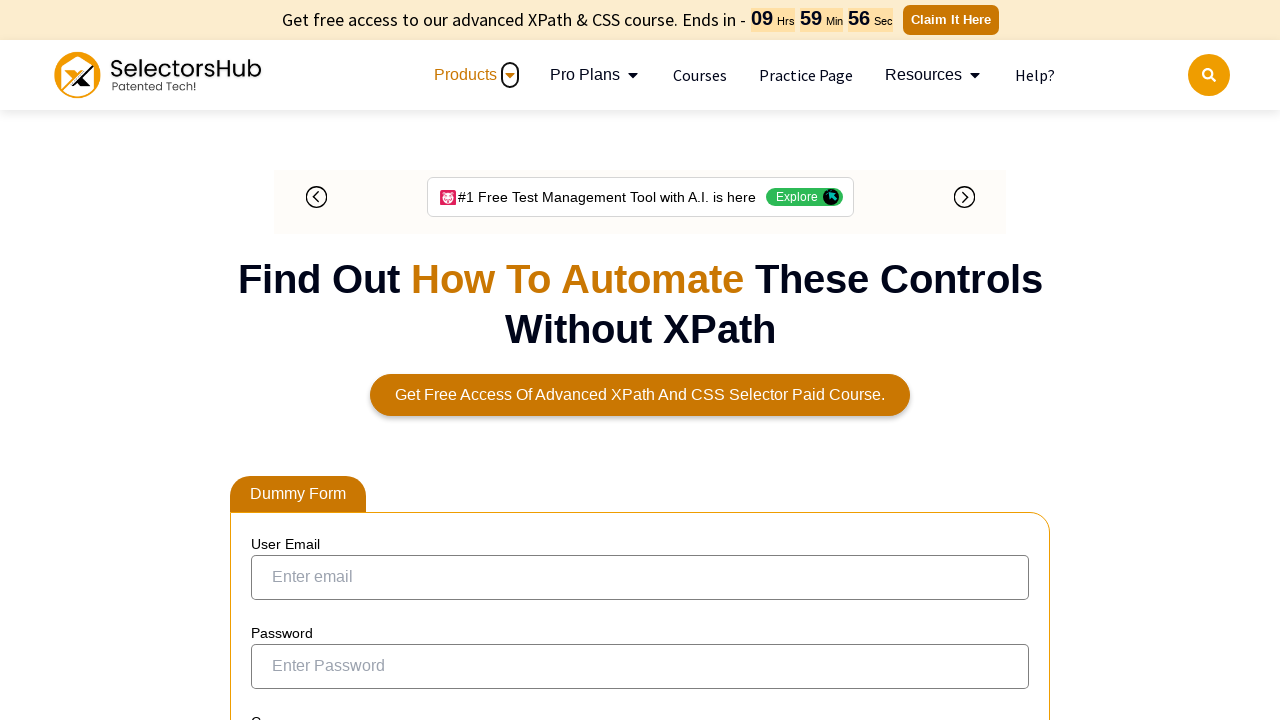

Waited for table element to be visible on XPath practice page
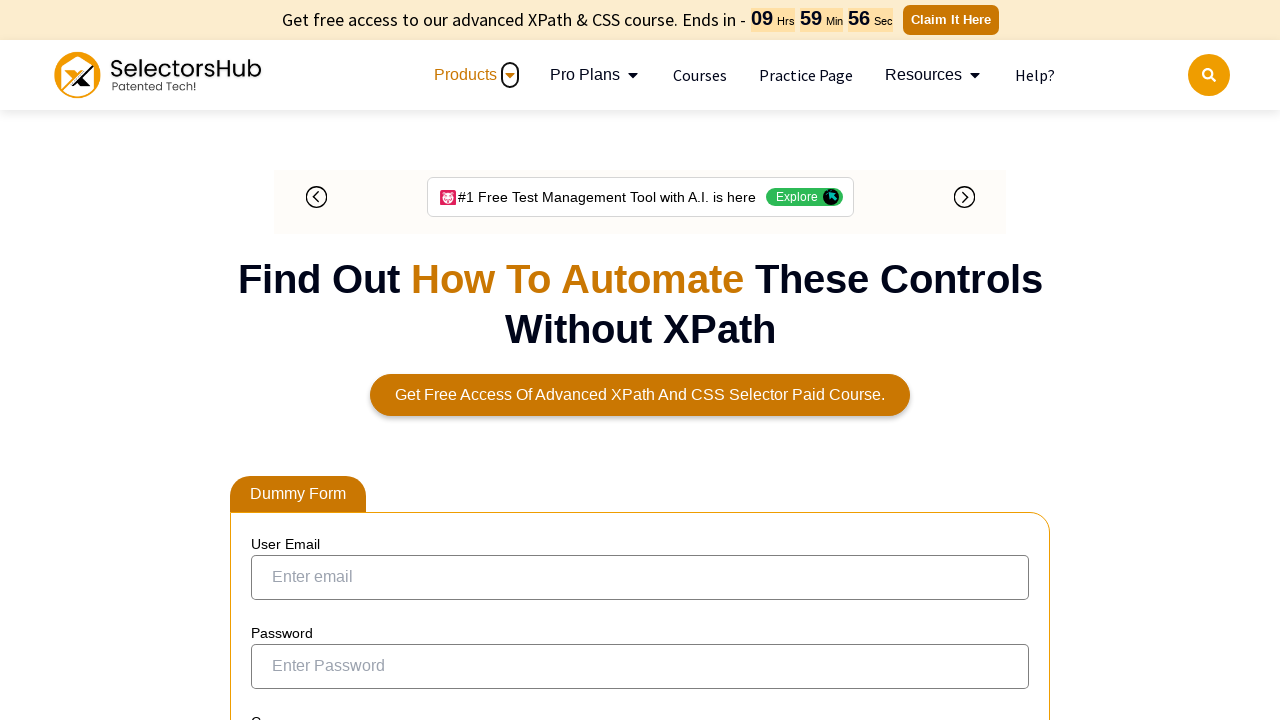

Located second column cells in the second table using XPath
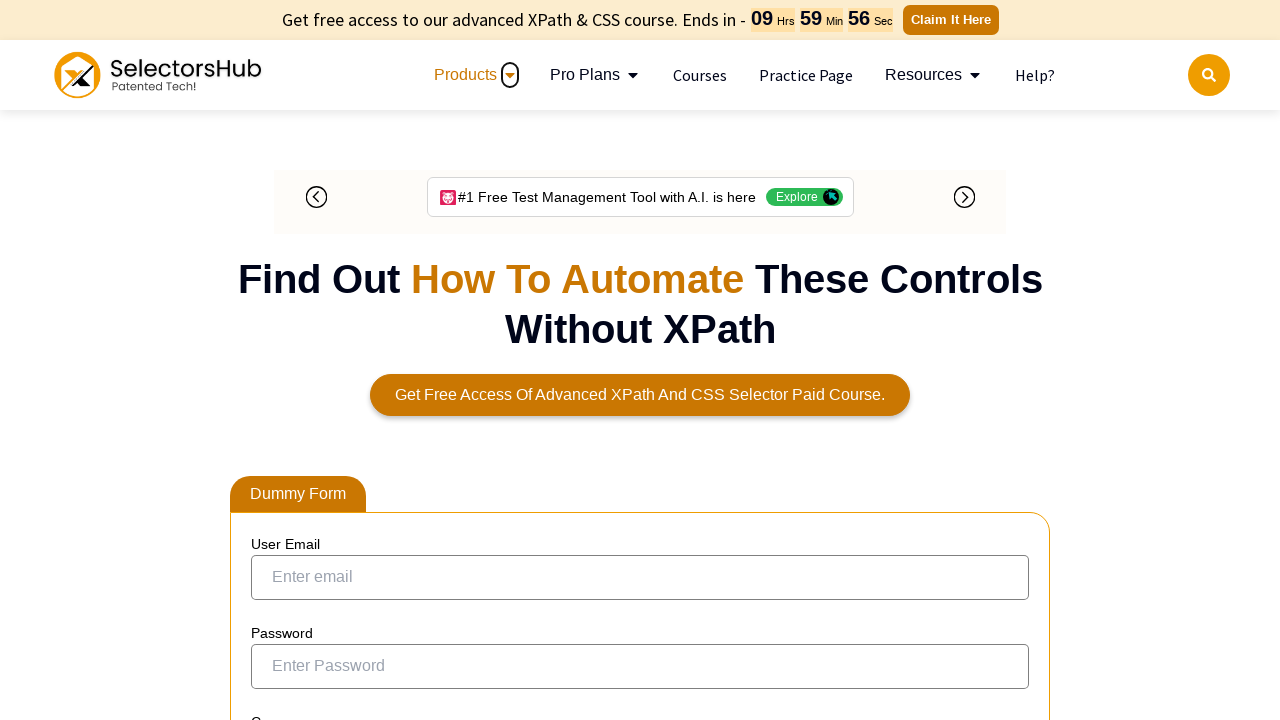

Waited for first table cell to be present
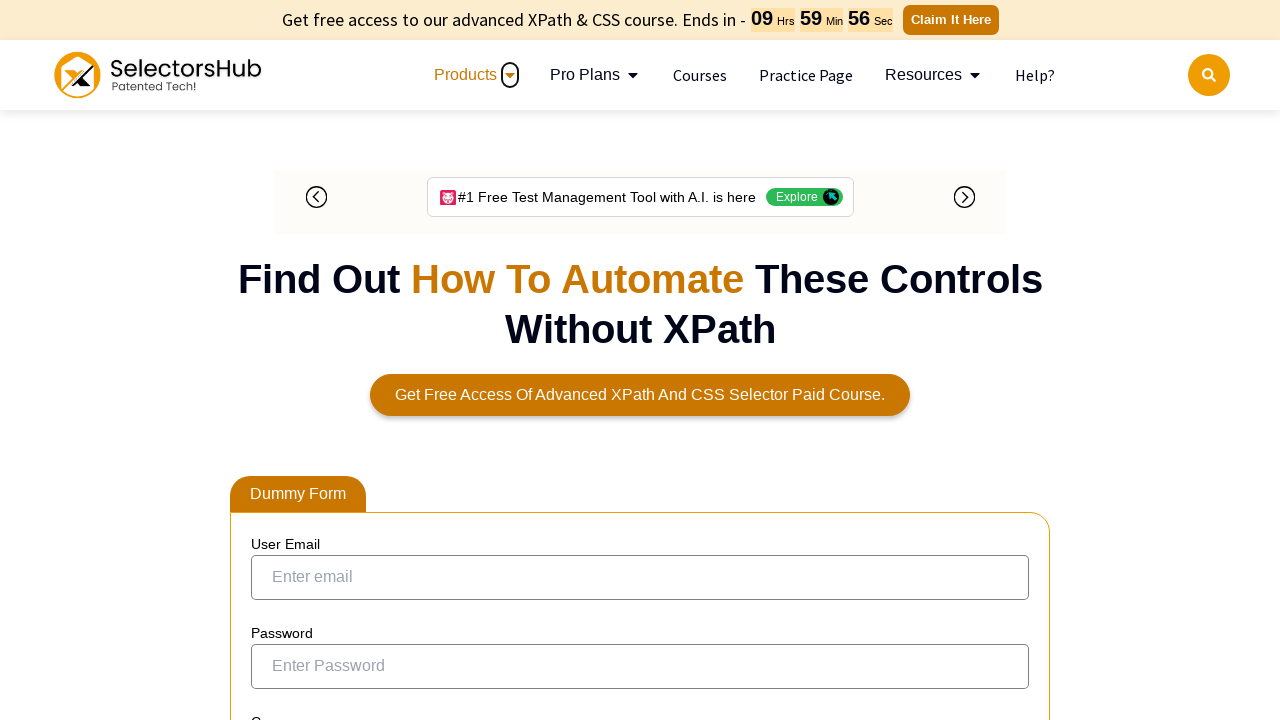

Retrieved count of table cells: 10
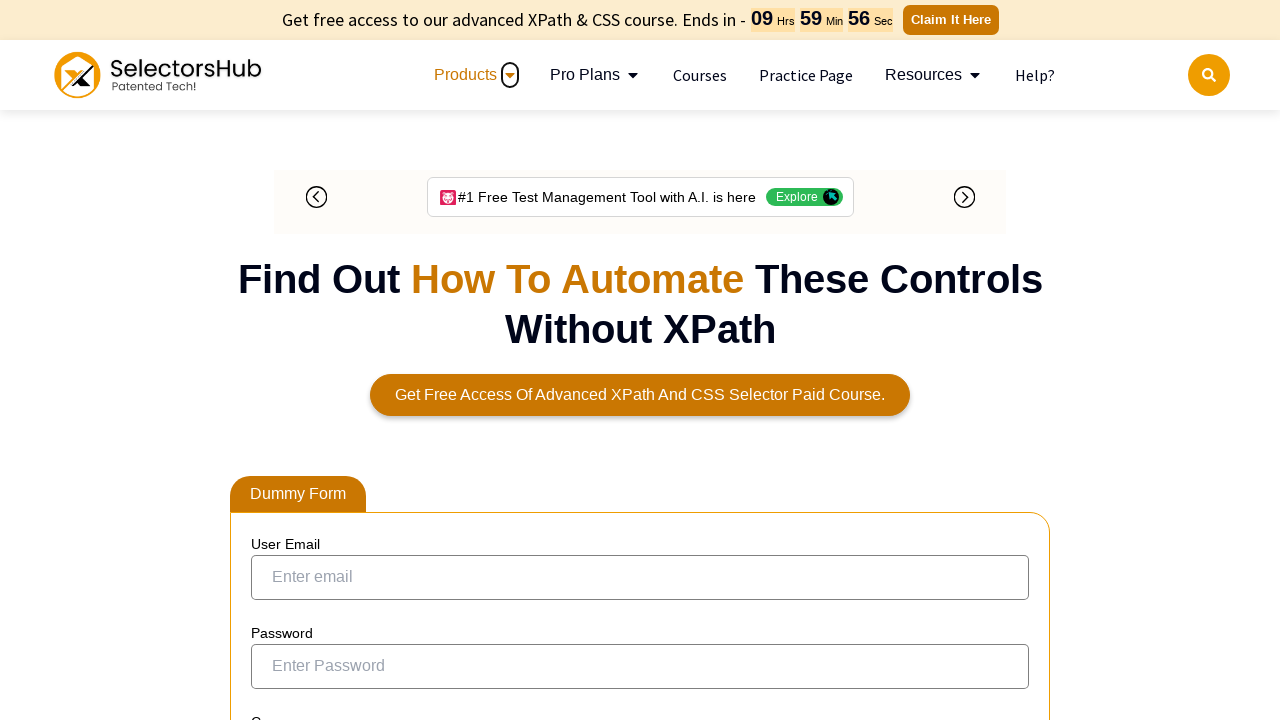

Asserted that table contains cells (cell_count > 0)
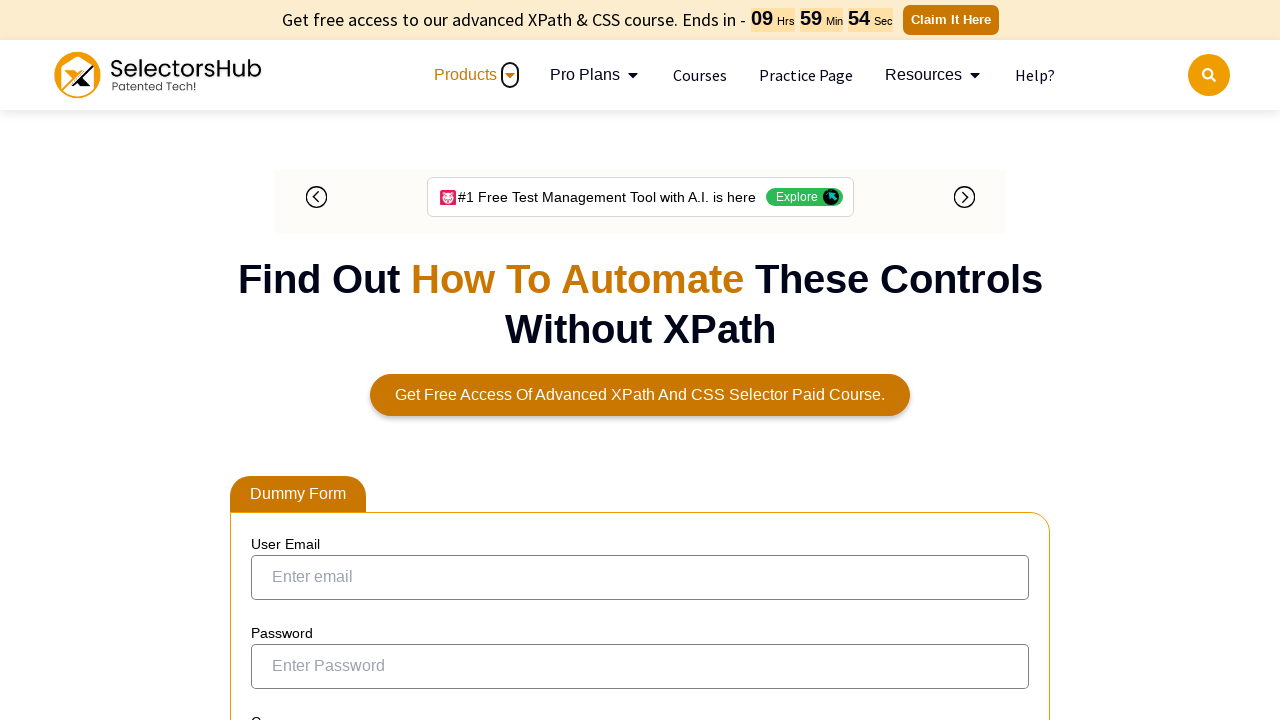

Retrieved text content from cell 1: 'windows'
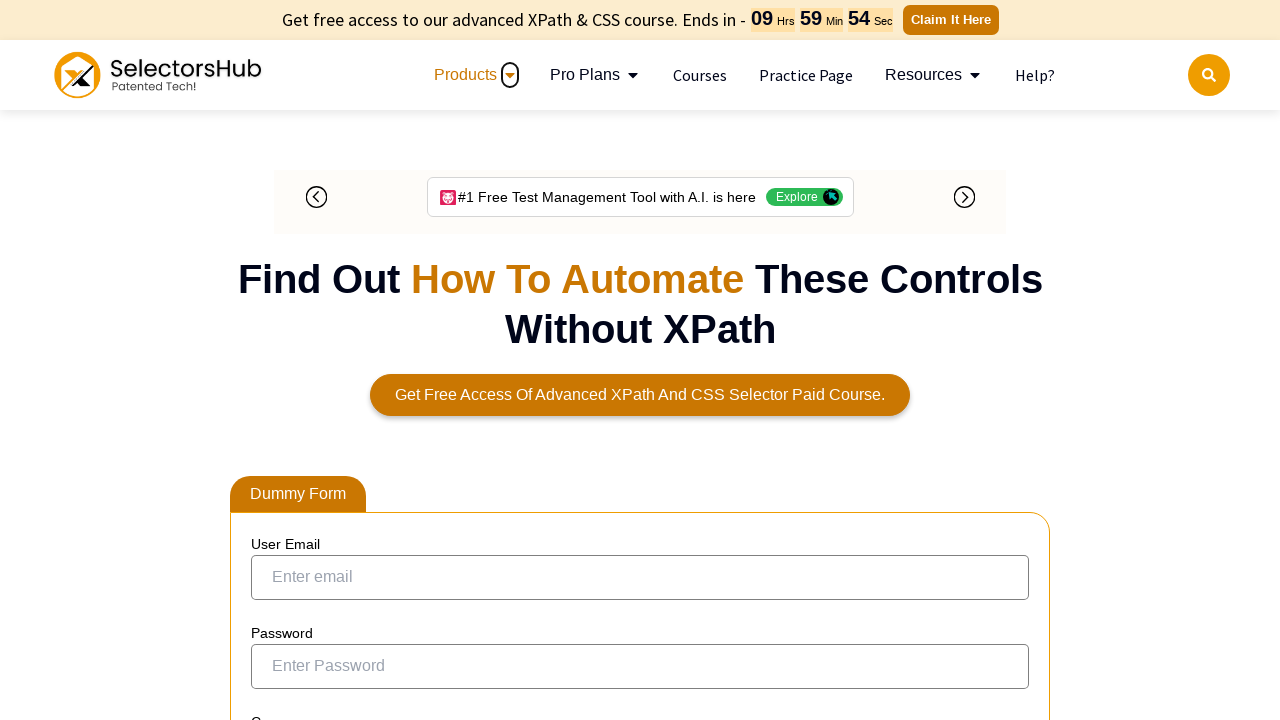

Retrieved text content from cell 2: 'windows'
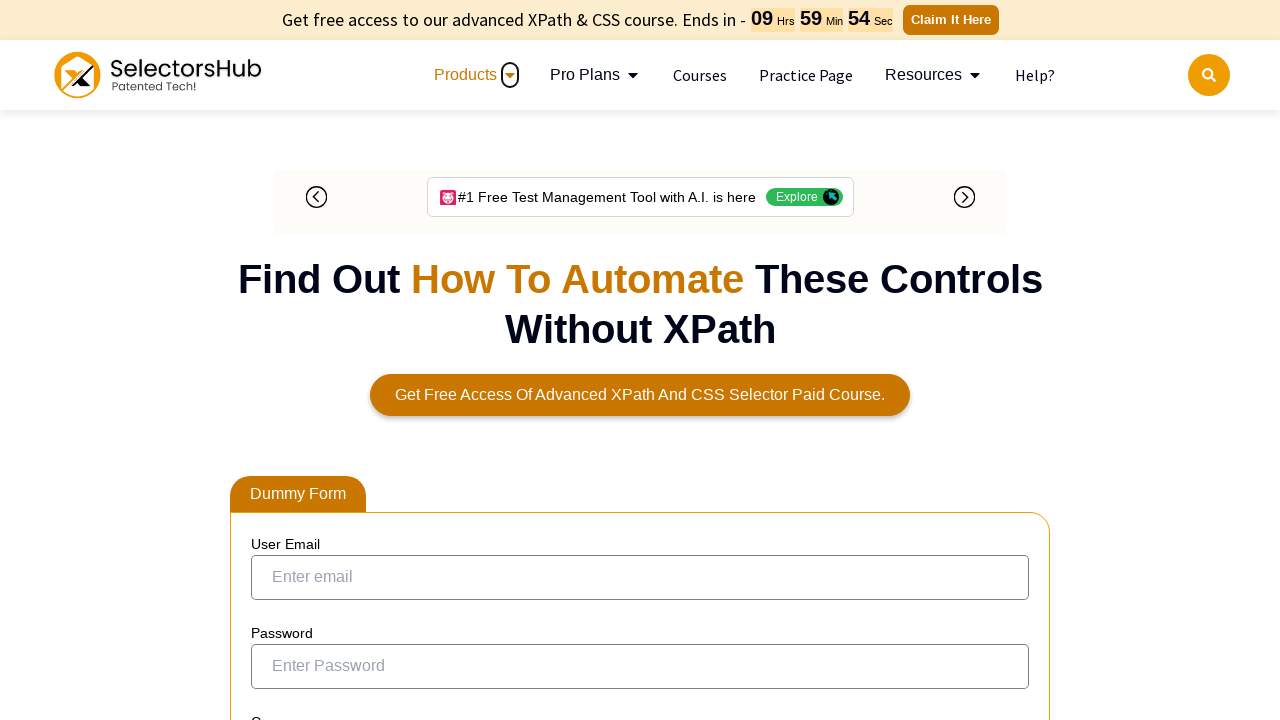

Retrieved text content from cell 3: 'mac'
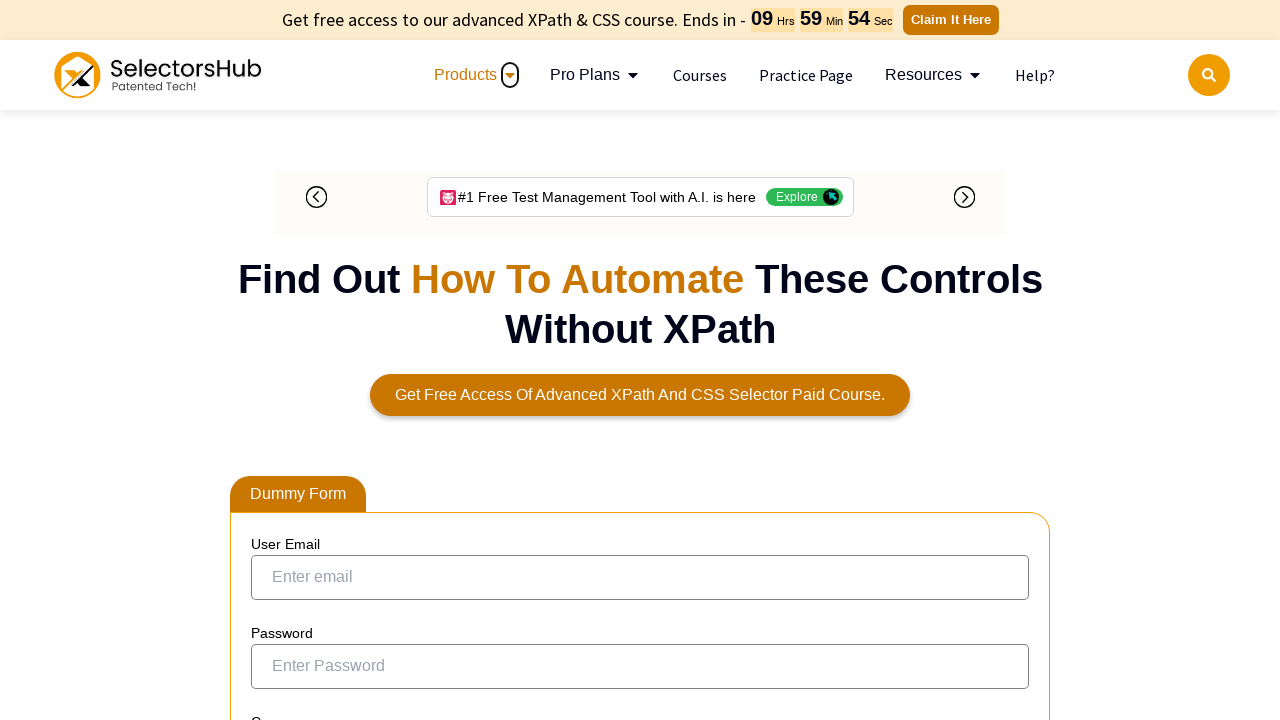

Found 'mac' in cell 3 text content
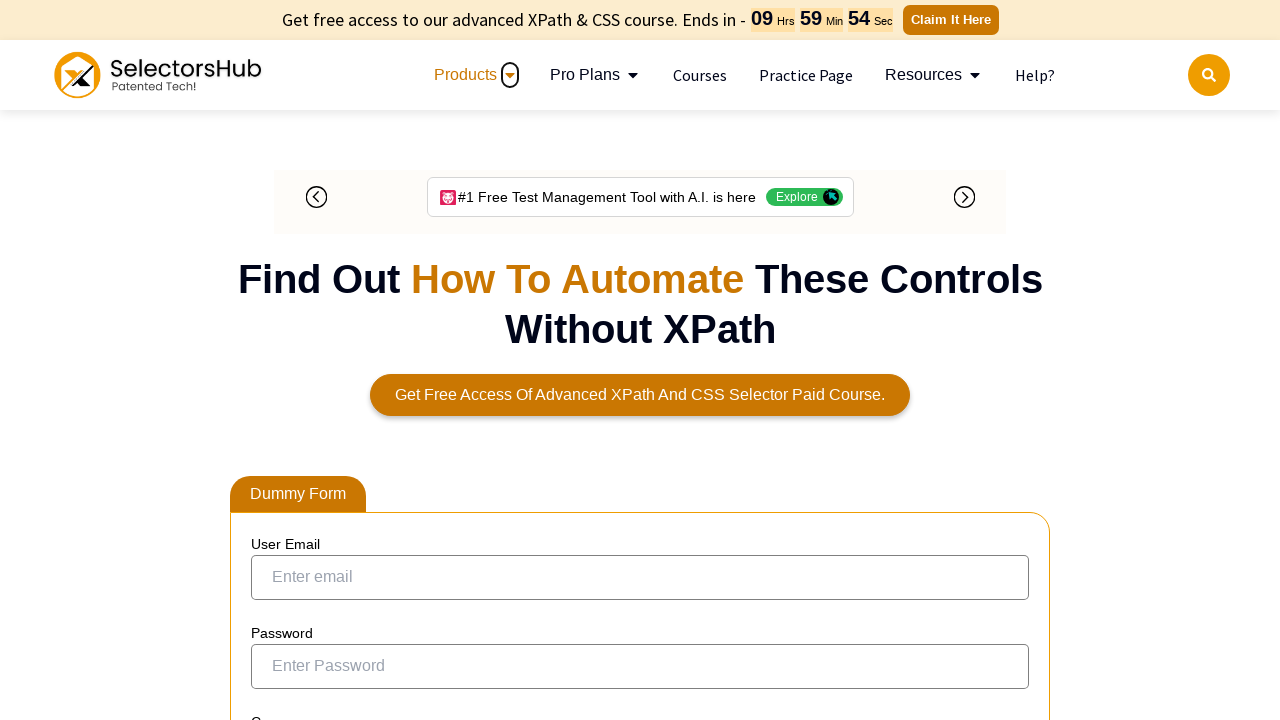

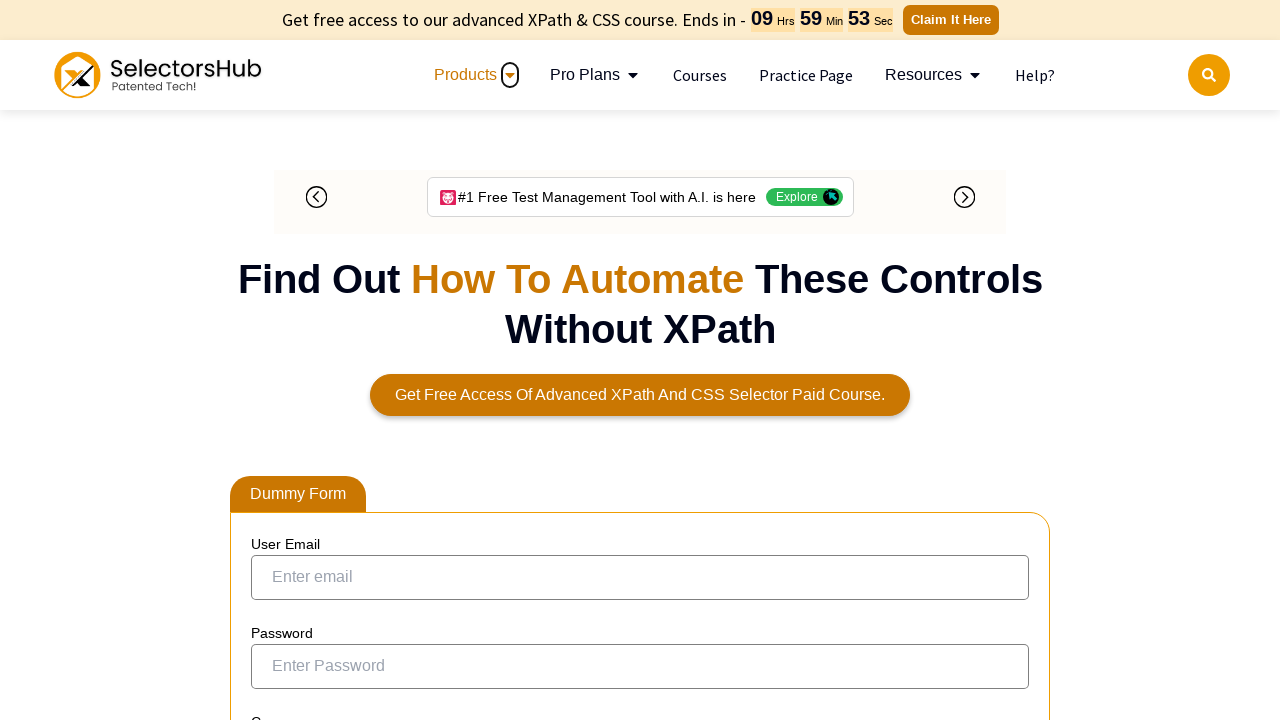